Tests filtering to display only active (incomplete) items

Starting URL: https://demo.playwright.dev/todomvc

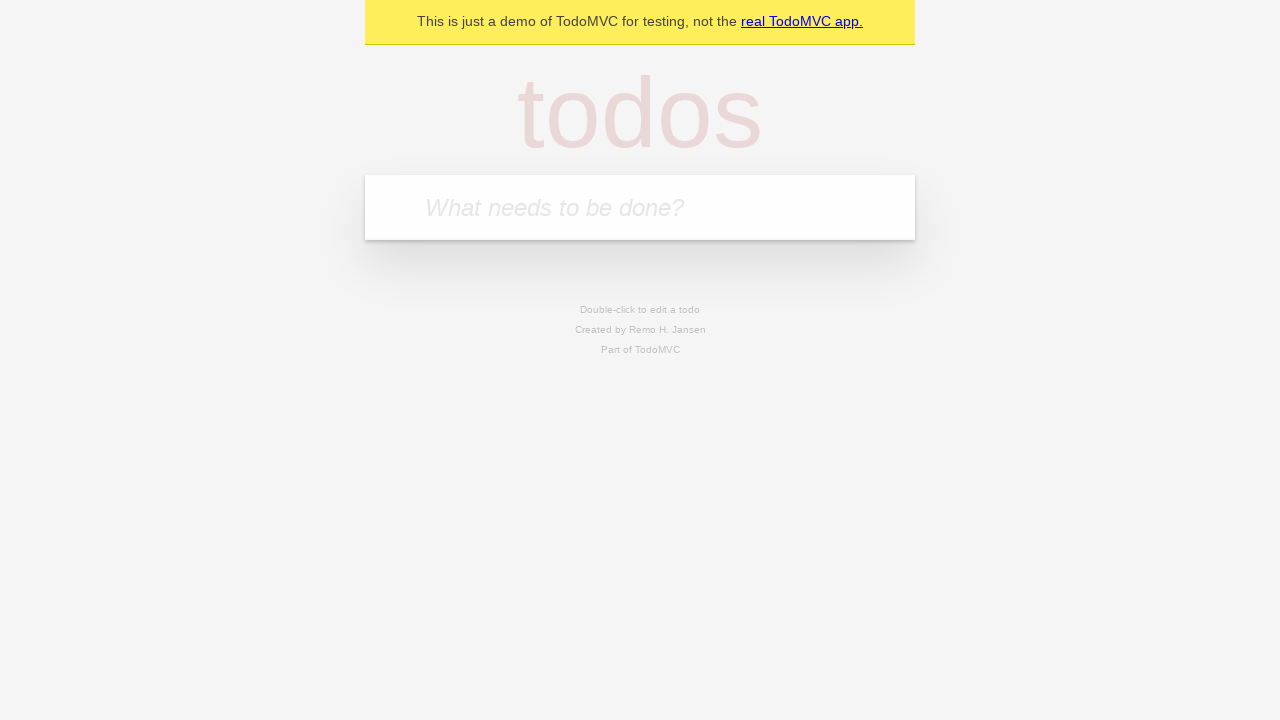

Filled todo input with 'buy some cheese' on internal:attr=[placeholder="What needs to be done?"i]
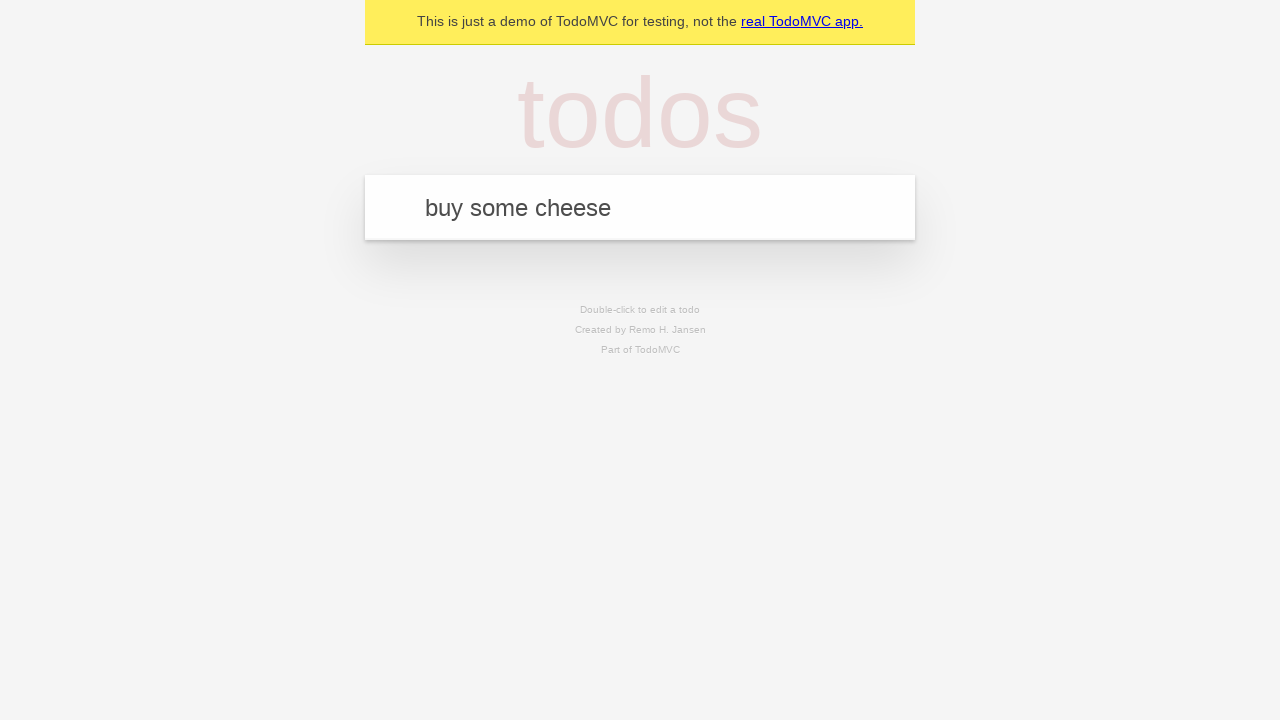

Pressed Enter to add first todo item on internal:attr=[placeholder="What needs to be done?"i]
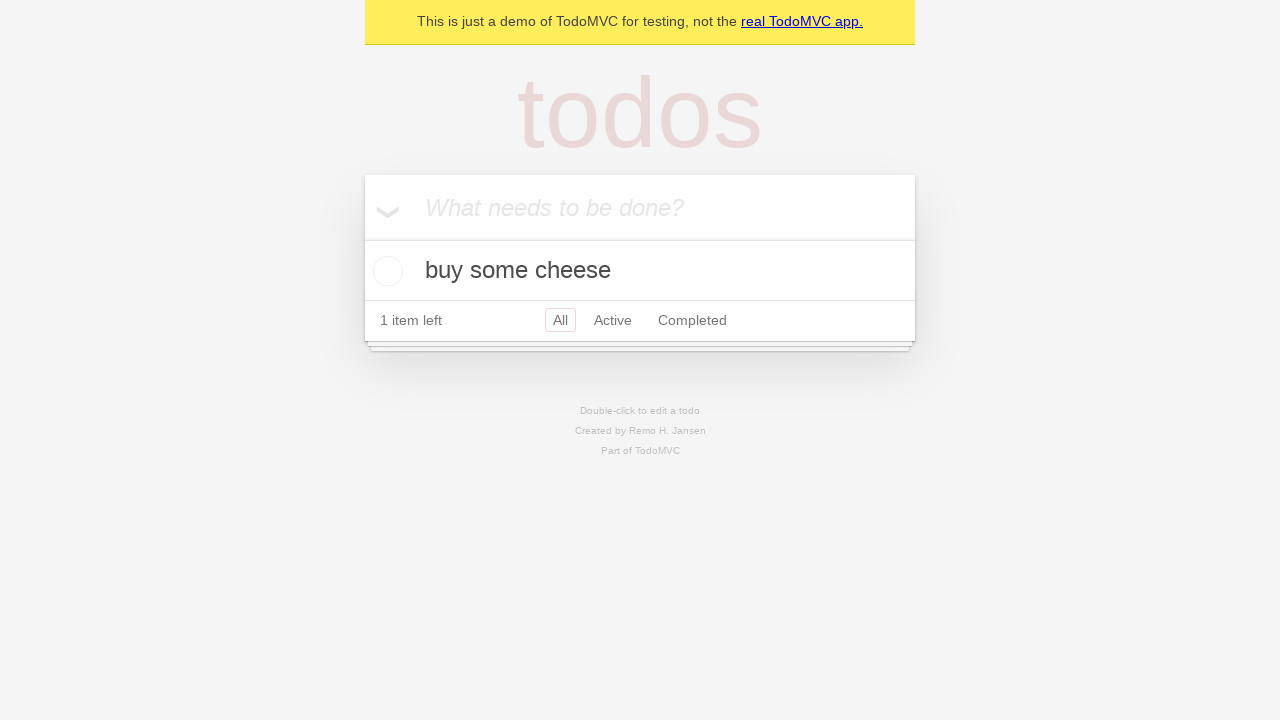

Filled todo input with 'feed the cat' on internal:attr=[placeholder="What needs to be done?"i]
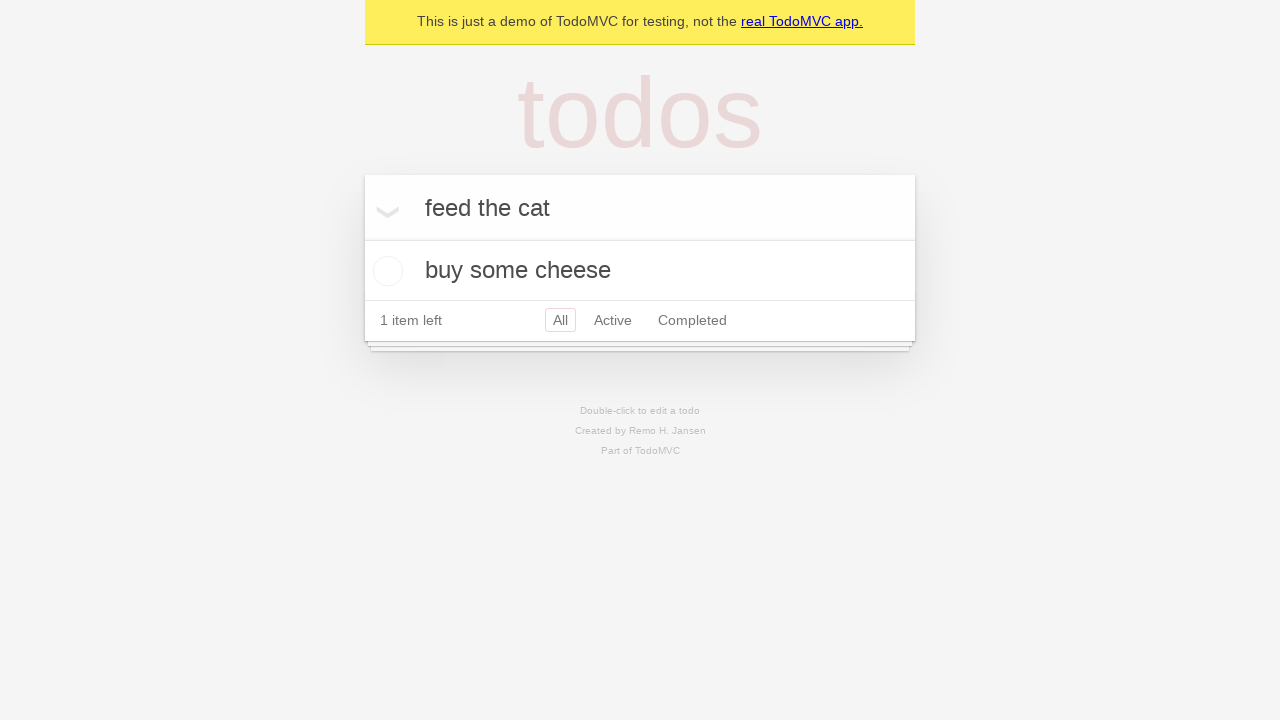

Pressed Enter to add second todo item on internal:attr=[placeholder="What needs to be done?"i]
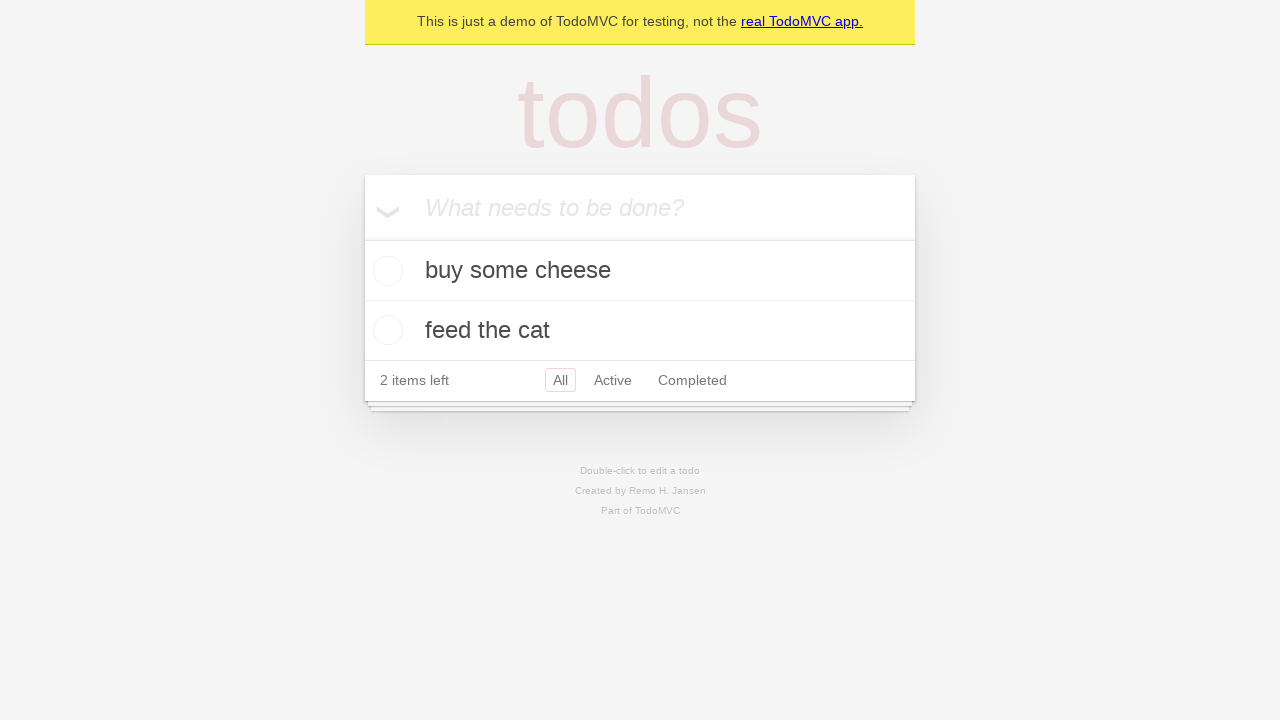

Filled todo input with 'book a doctors appointment' on internal:attr=[placeholder="What needs to be done?"i]
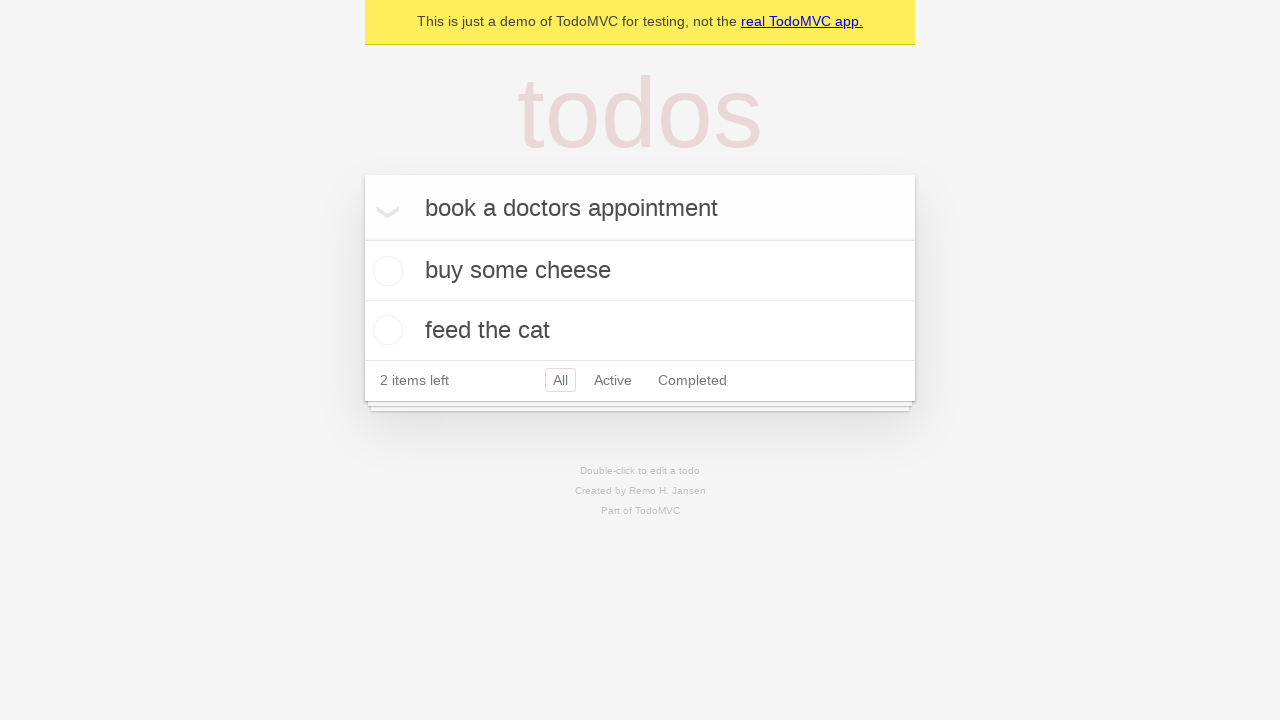

Pressed Enter to add third todo item on internal:attr=[placeholder="What needs to be done?"i]
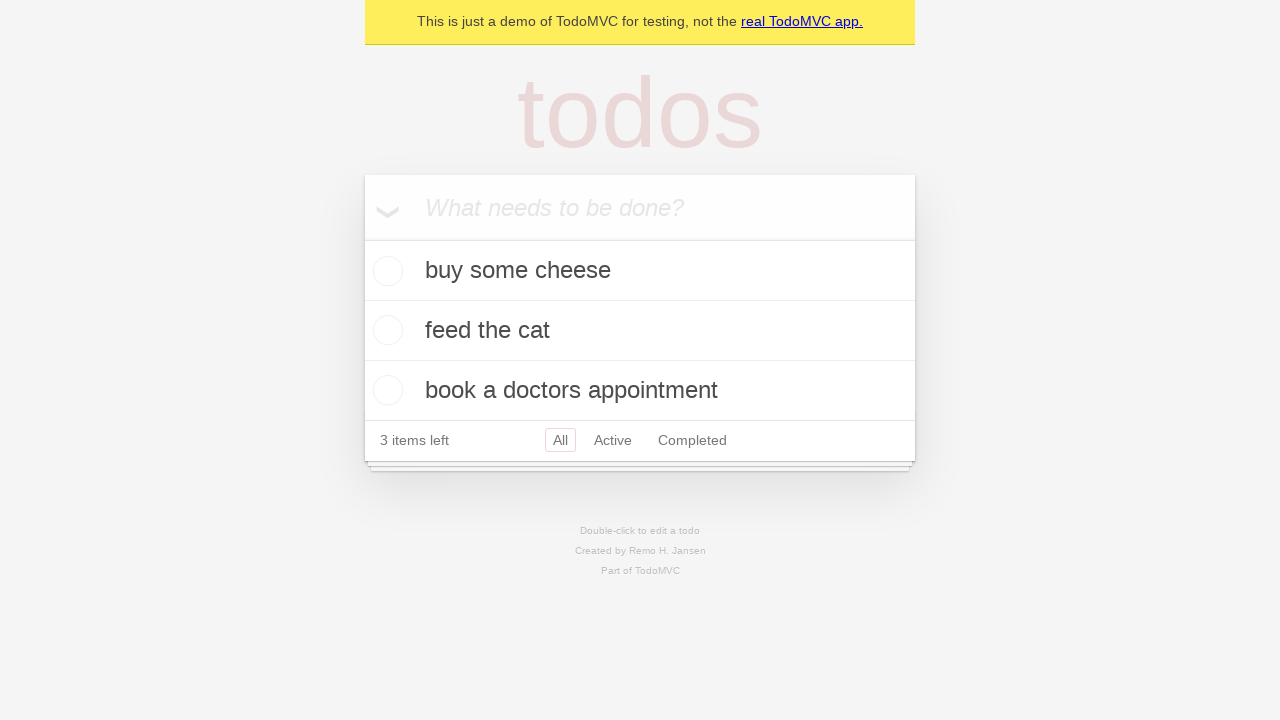

Checked the second todo item (marked as complete) at (385, 330) on internal:testid=[data-testid="todo-item"s] >> nth=1 >> internal:role=checkbox
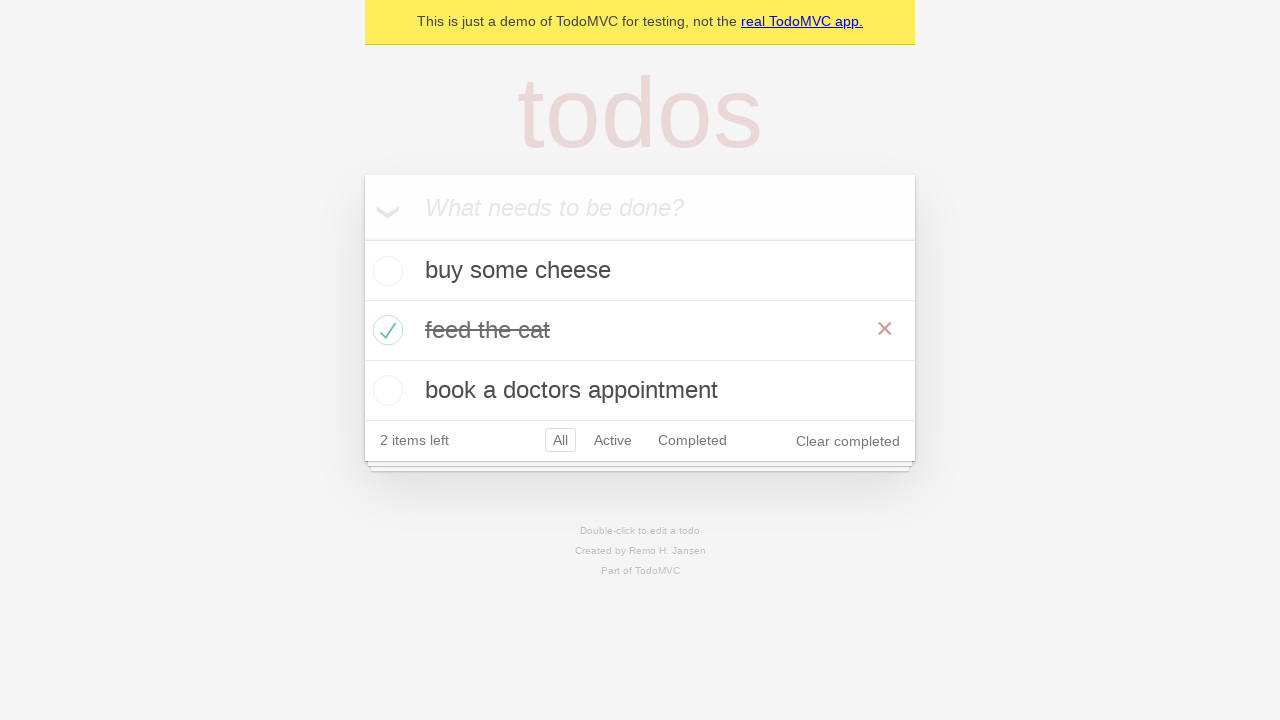

Clicked Active filter to display only incomplete items at (613, 440) on internal:role=link[name="Active"i]
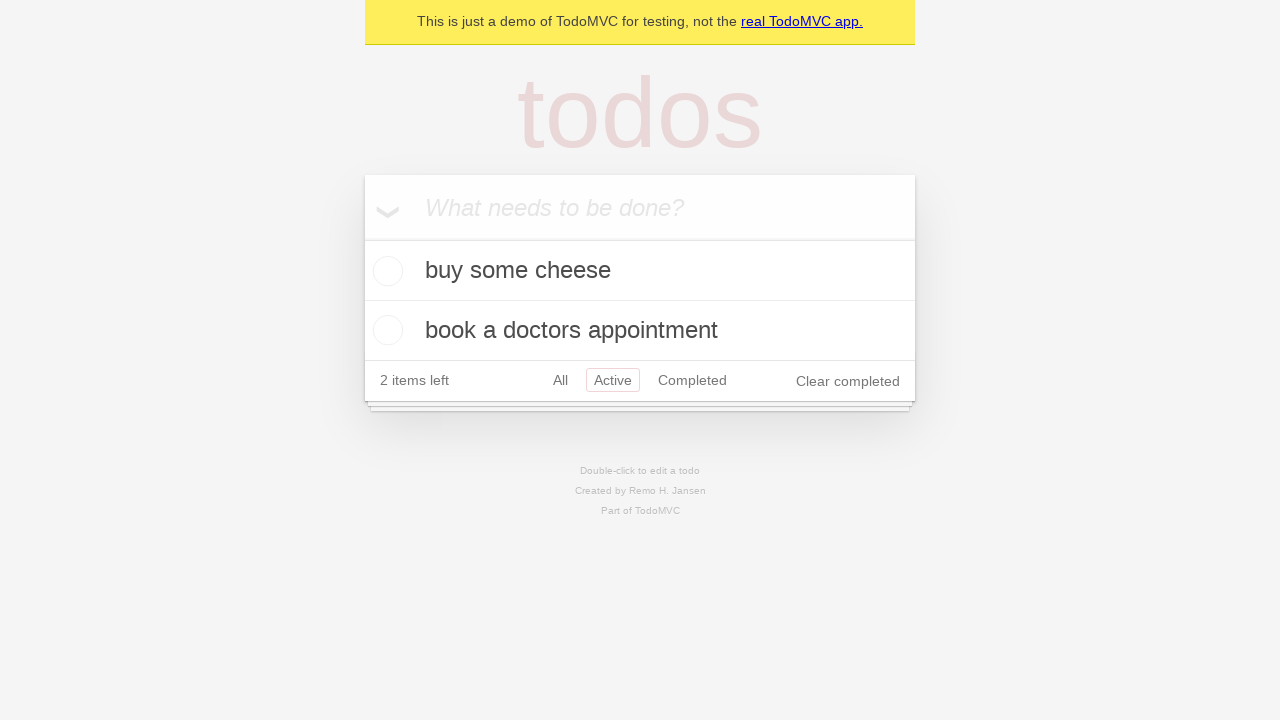

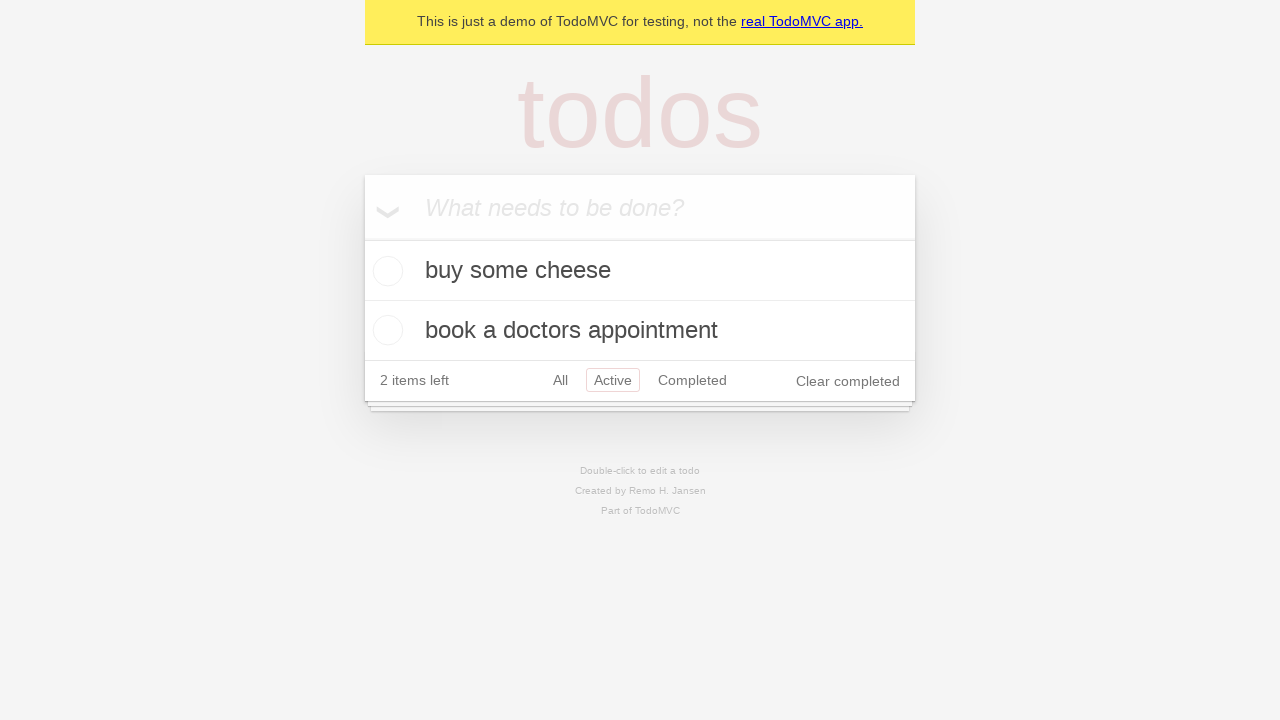